Tests browser tab/window handling by clicking the Help link on Gmail's page which opens in a new tab, then switches to that new tab and verifies the page loaded.

Starting URL: https://www.gmail.com/

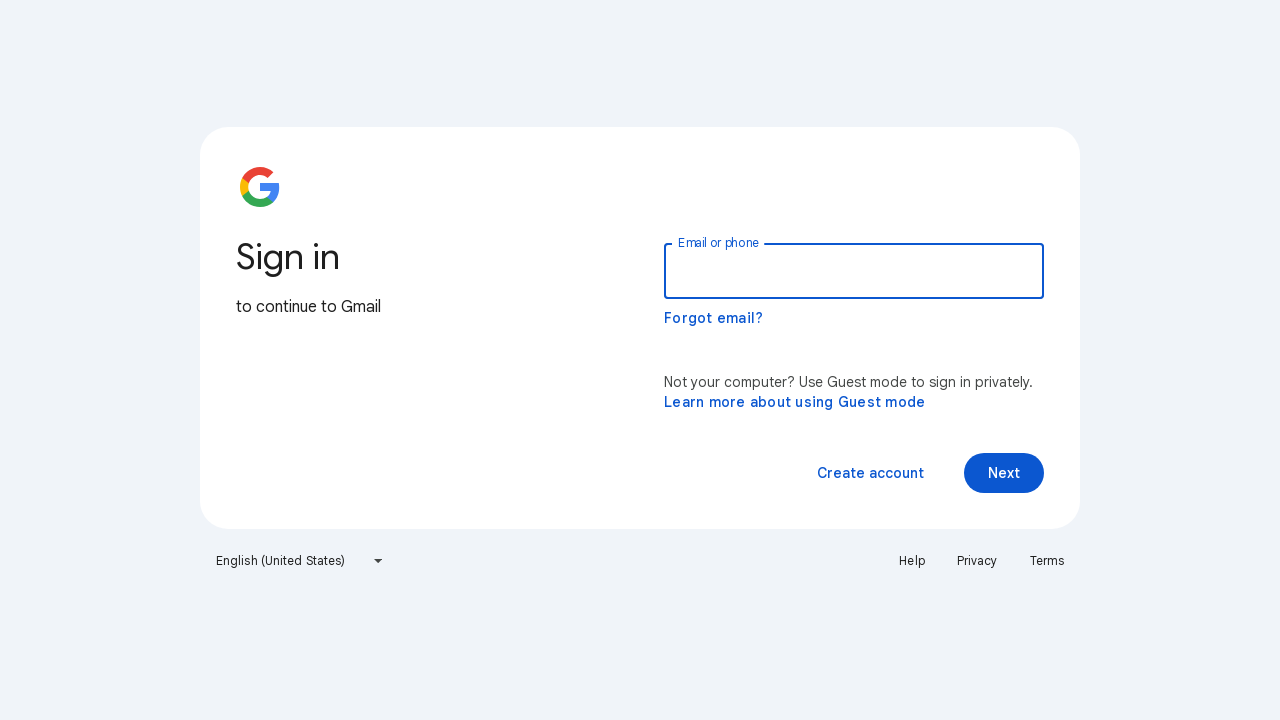

Clicked Help link which opened in a new tab at (912, 561) on xpath=//*[text()='Help']
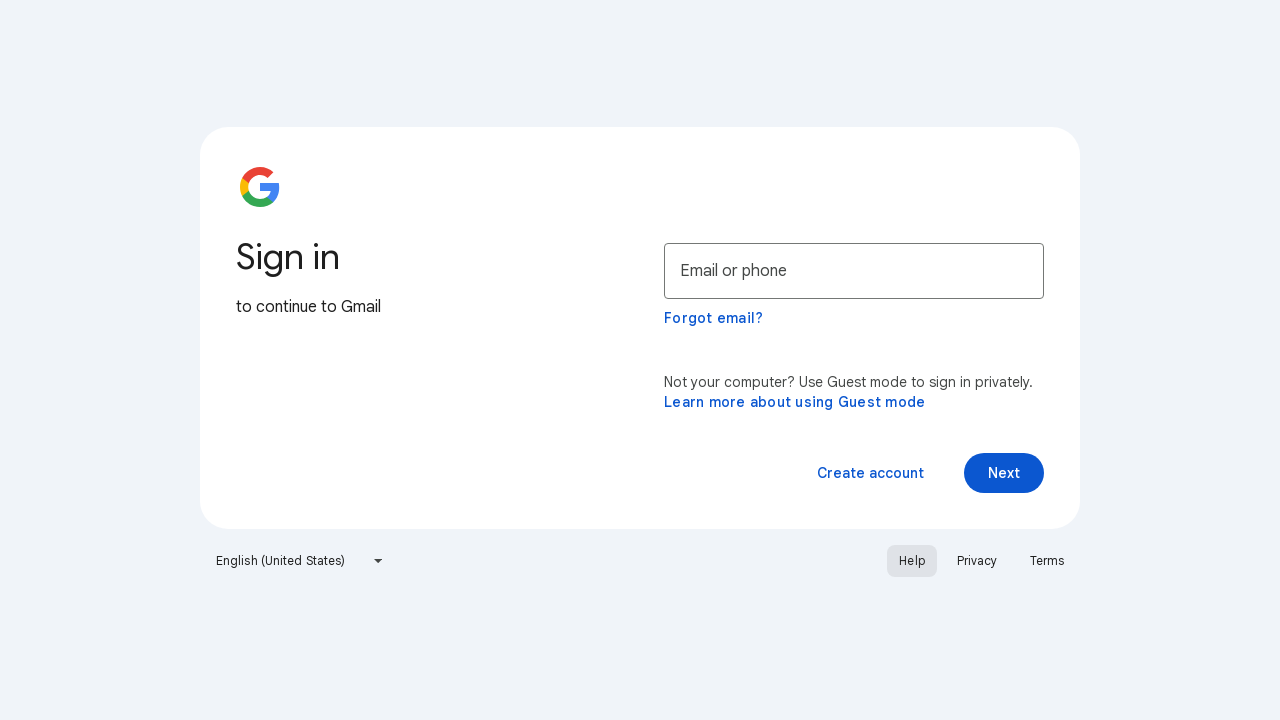

Captured reference to the new tab
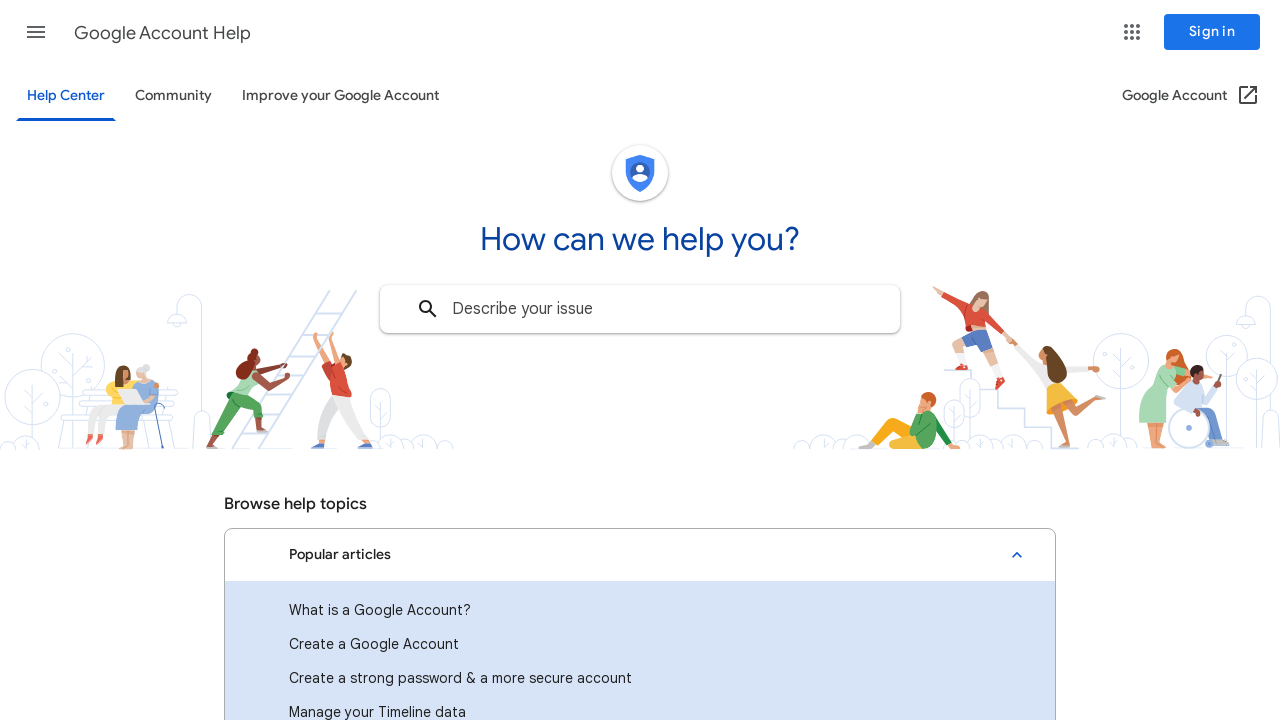

New tab loaded completely
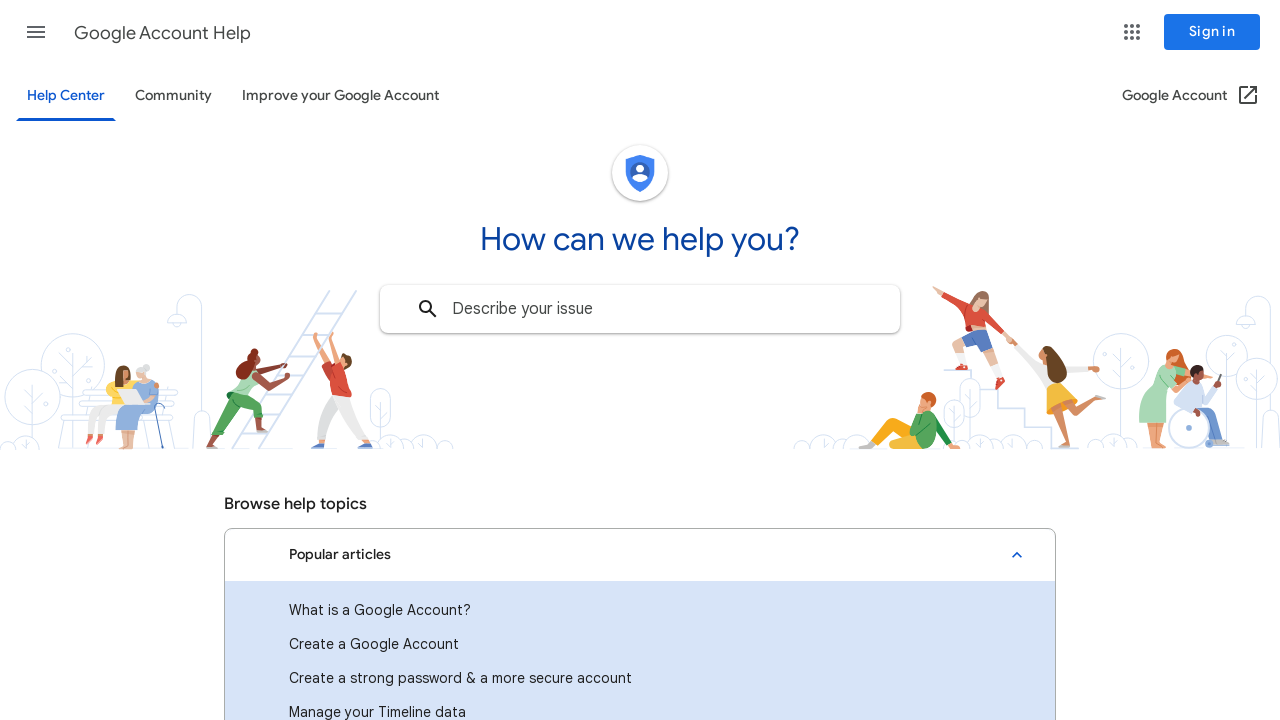

Verified new tab title: Google Account Help
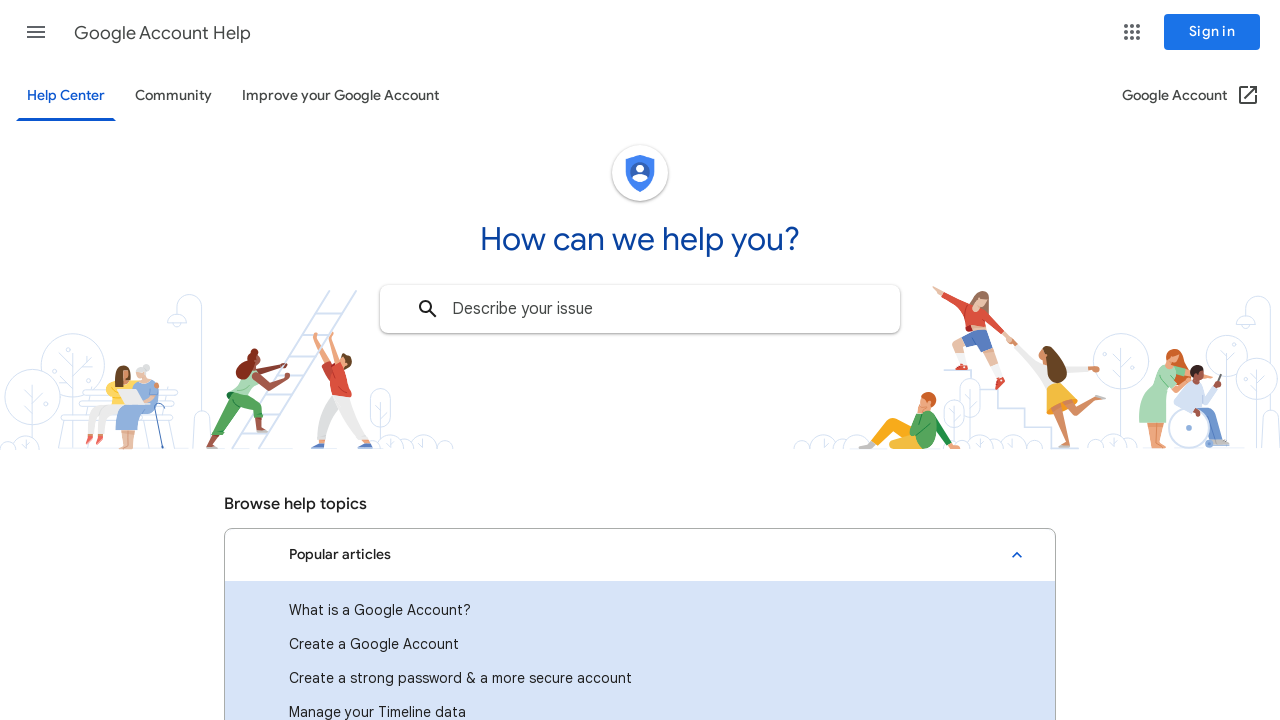

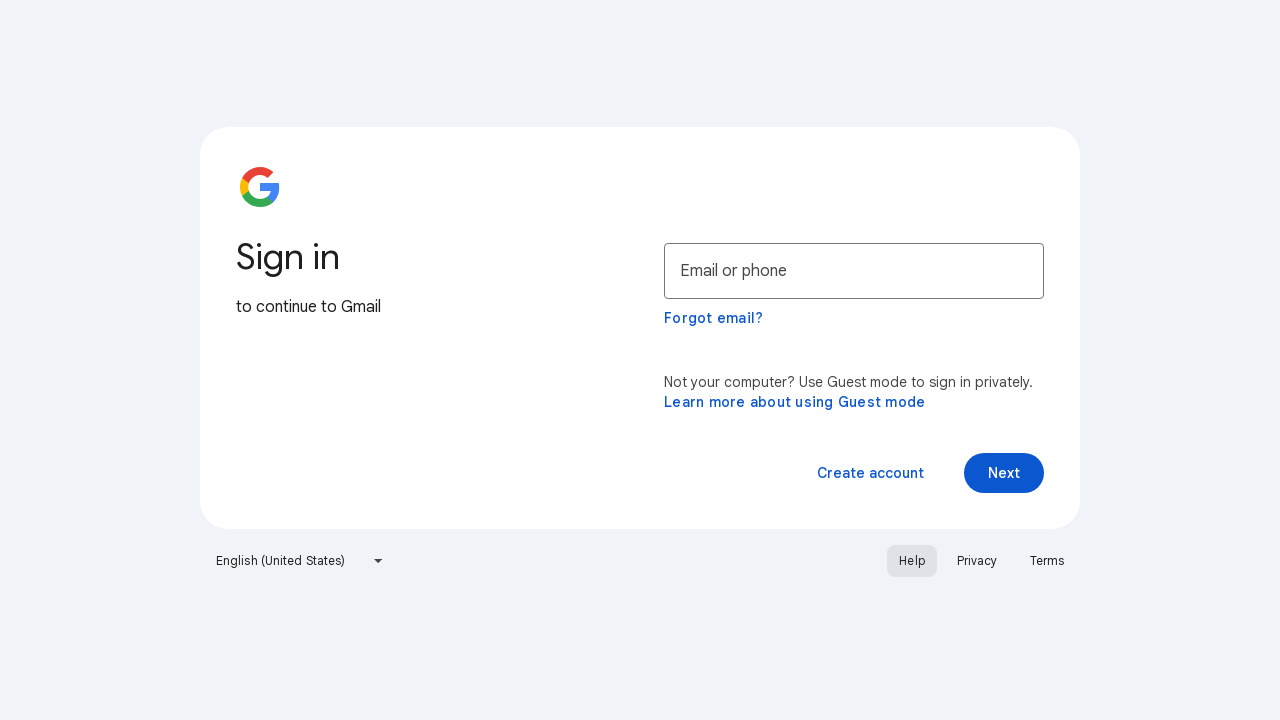